Tests form filling on a demo application by entering values into name, email, and password input fields to practice basic Selenium interactions.

Starting URL: https://demoapps.qspiders.com/ui?scenario=1

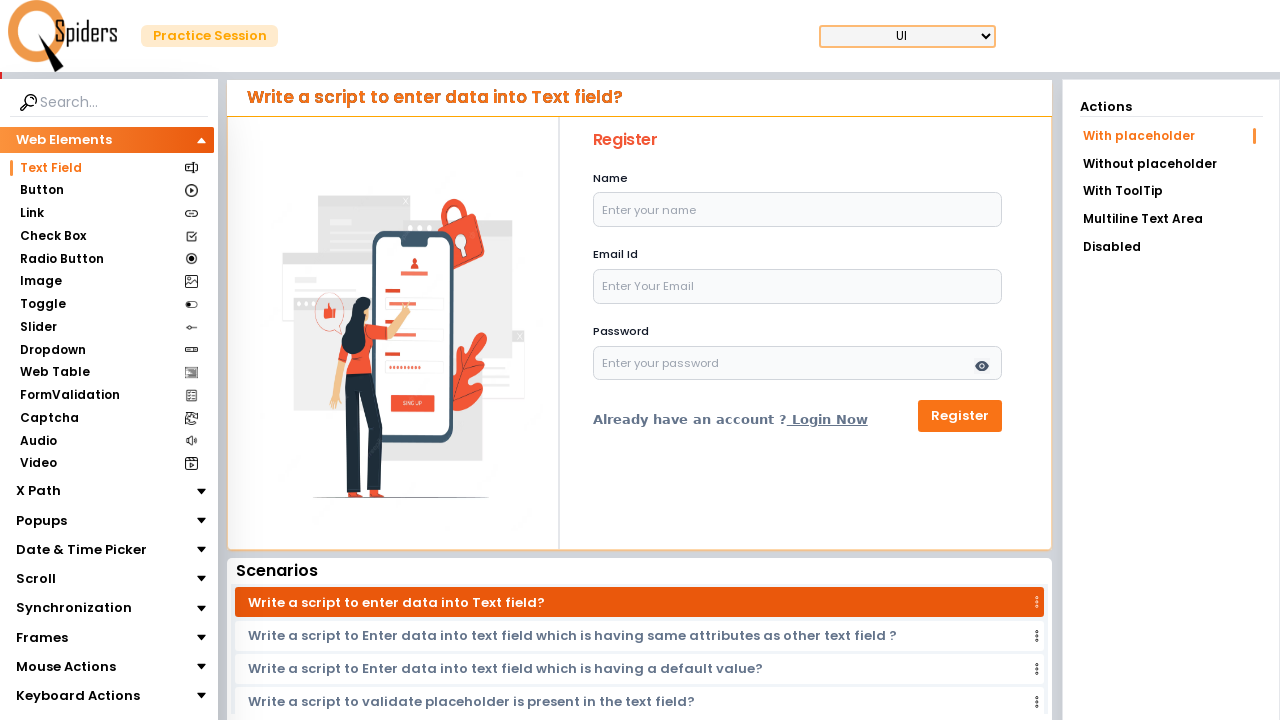

Filled name field with 'admin' on #name
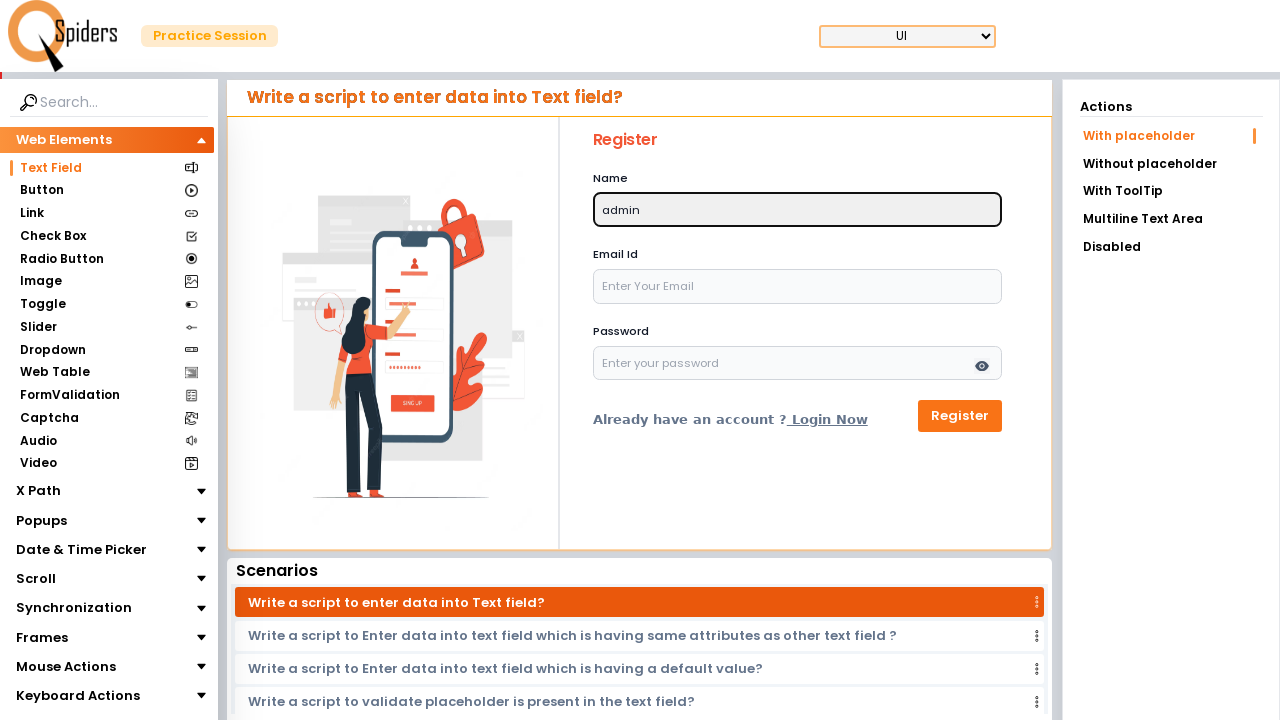

Filled email field with 'abd@mail' on #email
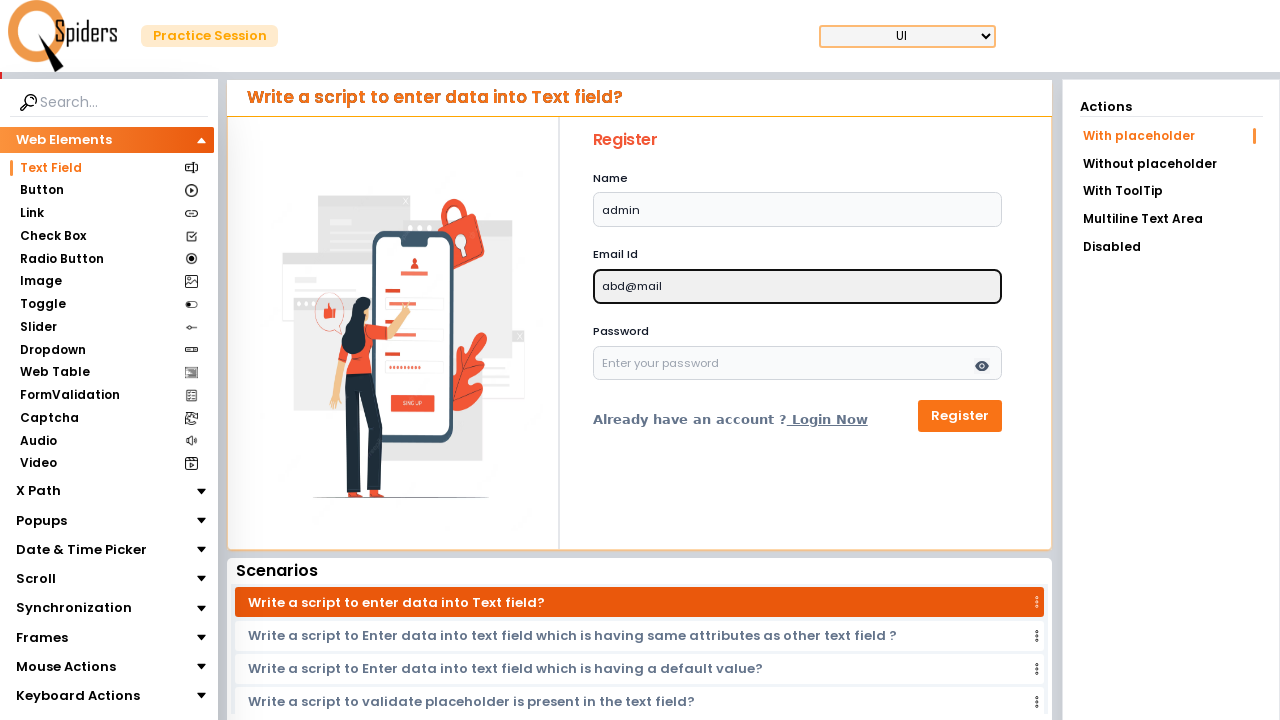

Filled password field with '2345' on #password
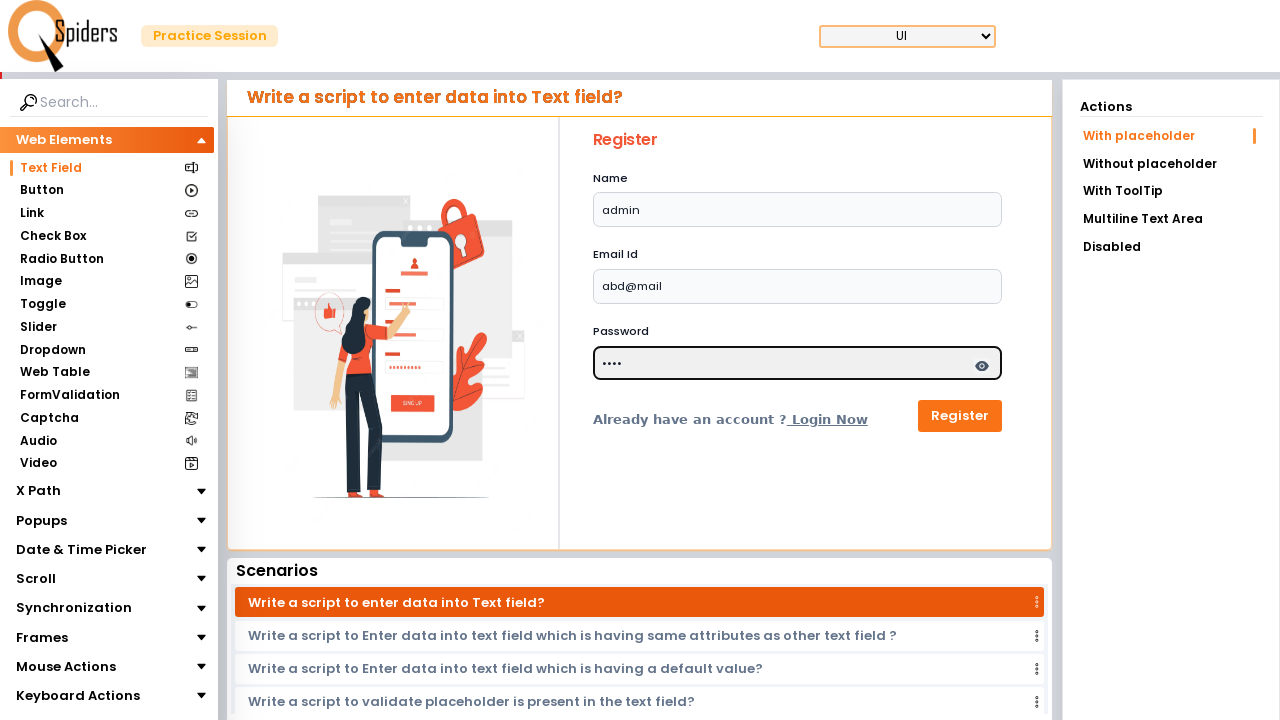

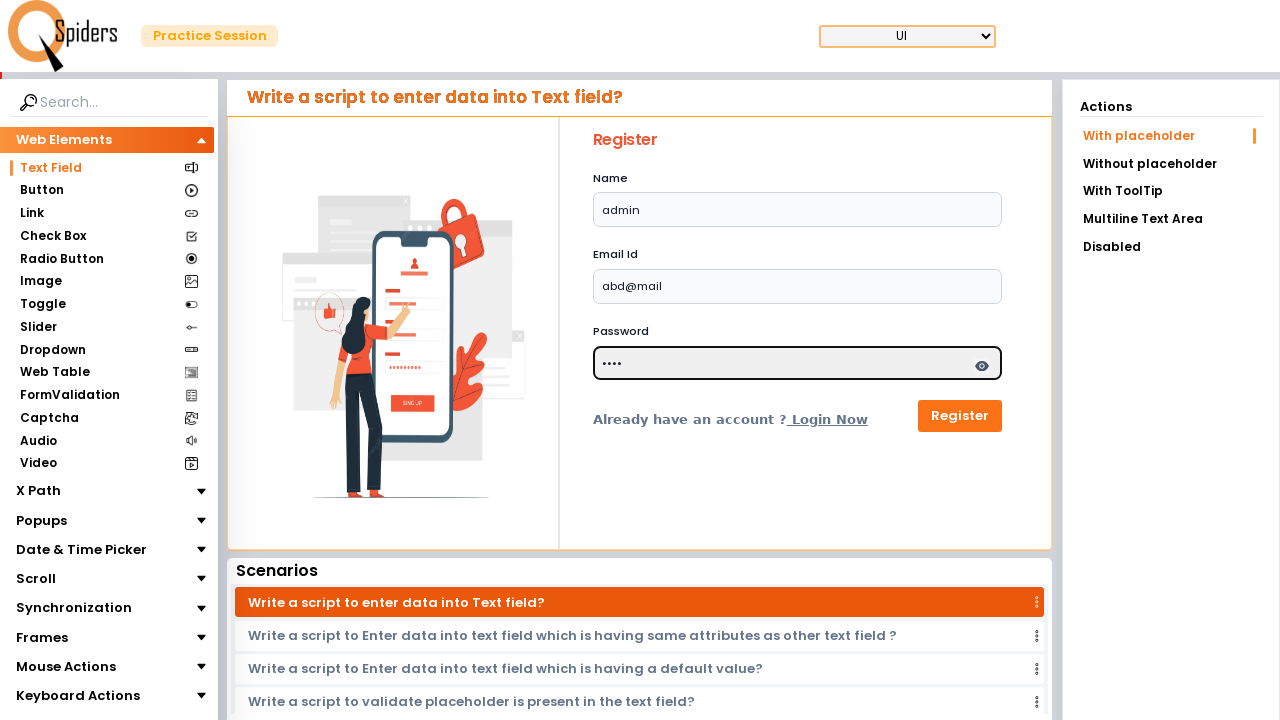